Tests drag and drop functionality within an iframe by dragging an element from source to destination

Starting URL: https://jqueryui.com/droppable/

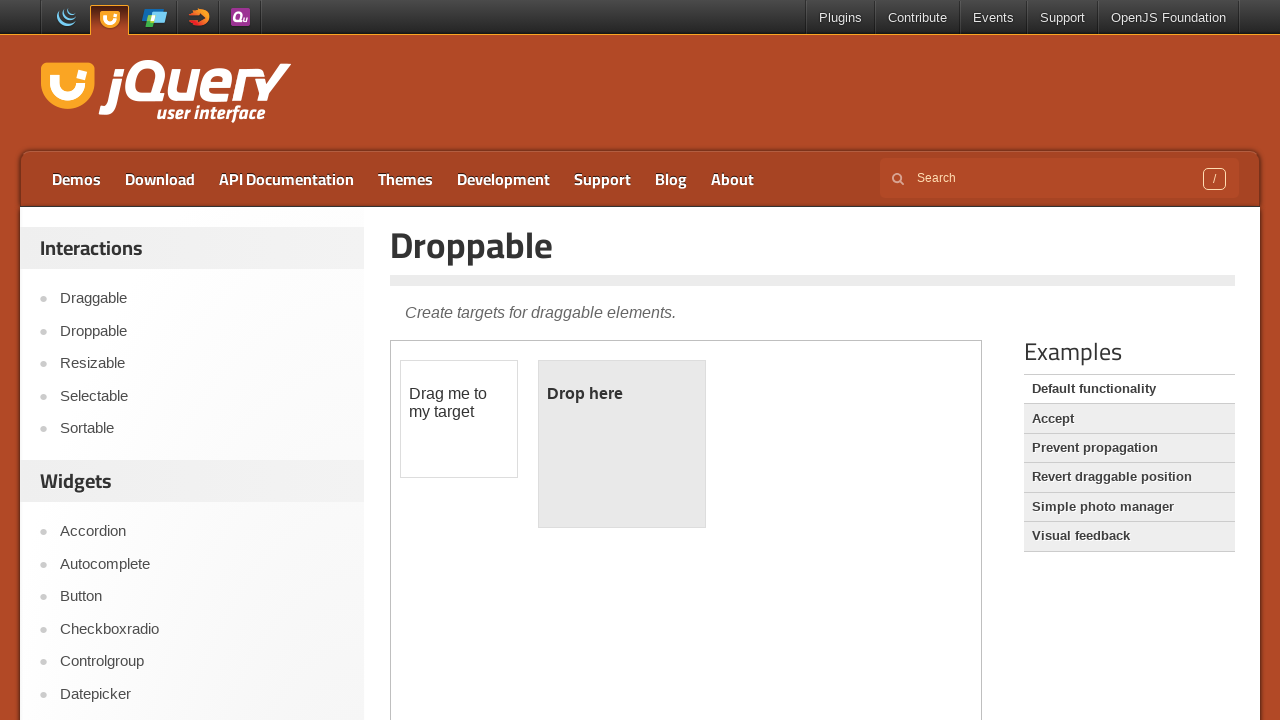

Navigated to jQuery UI droppable demo page
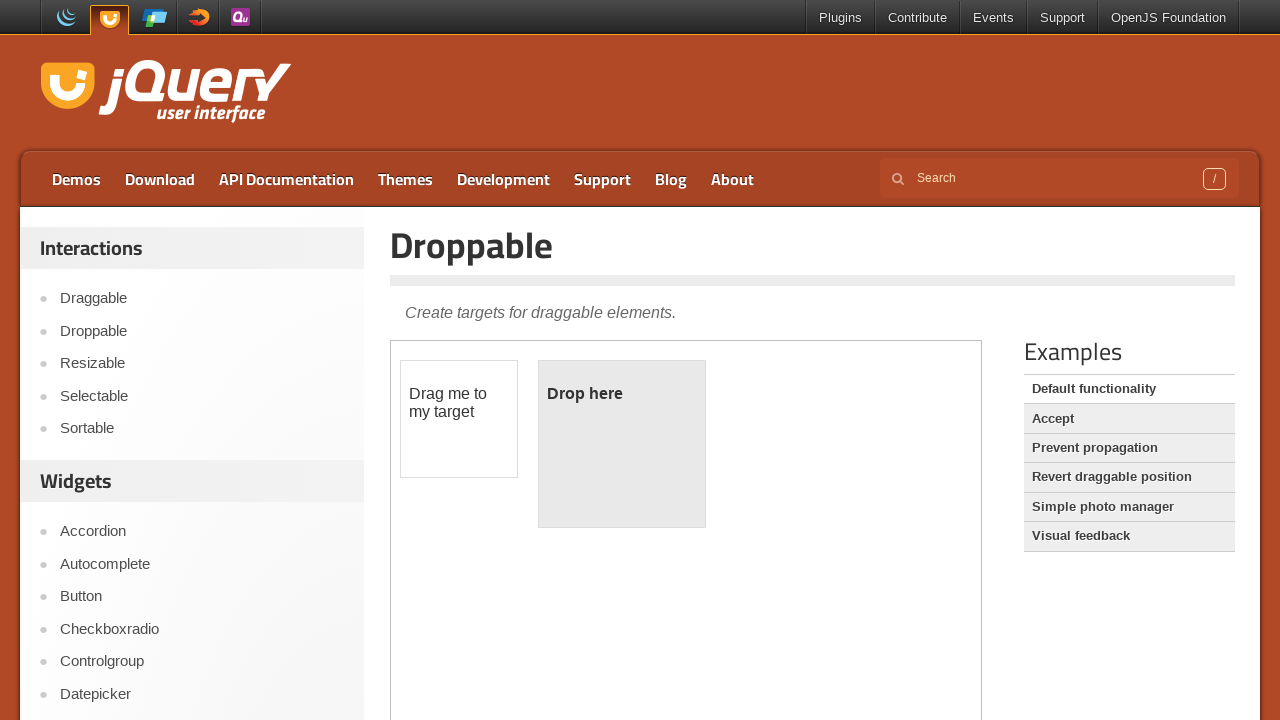

Located the demo iframe
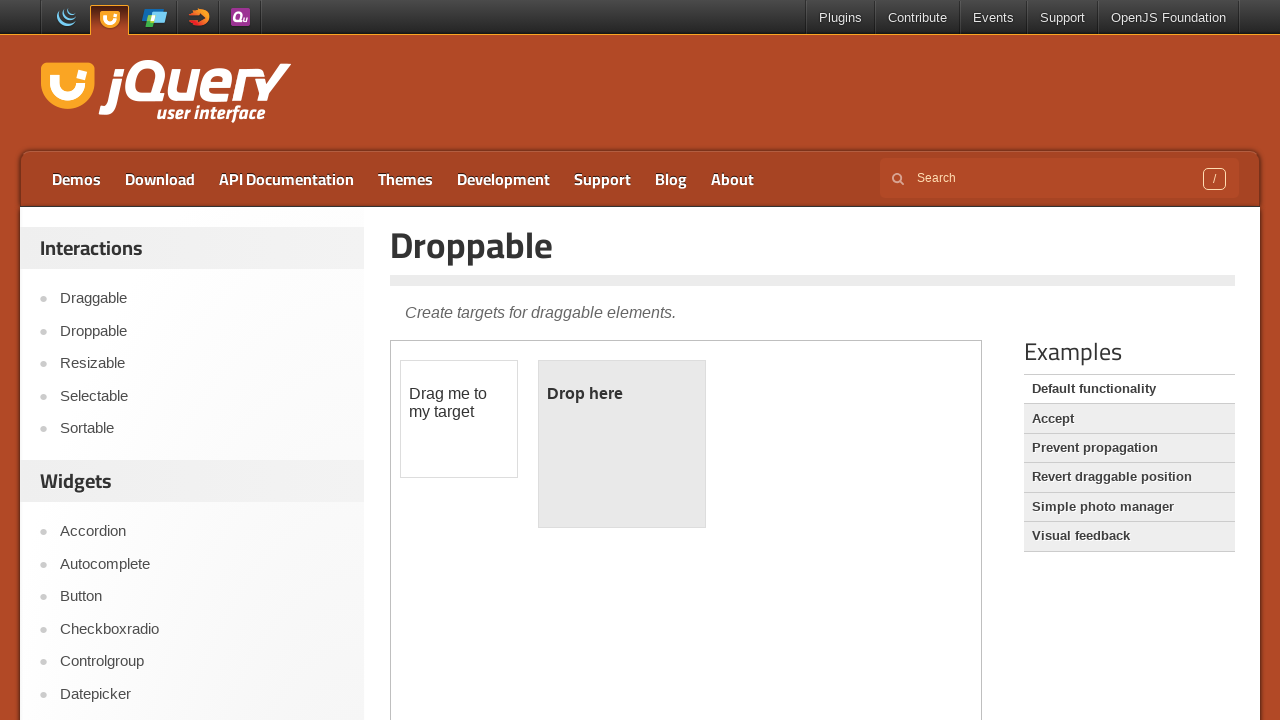

Clicked on the draggable element at (459, 419) on iframe.demo-frame >> internal:control=enter-frame >> #draggable
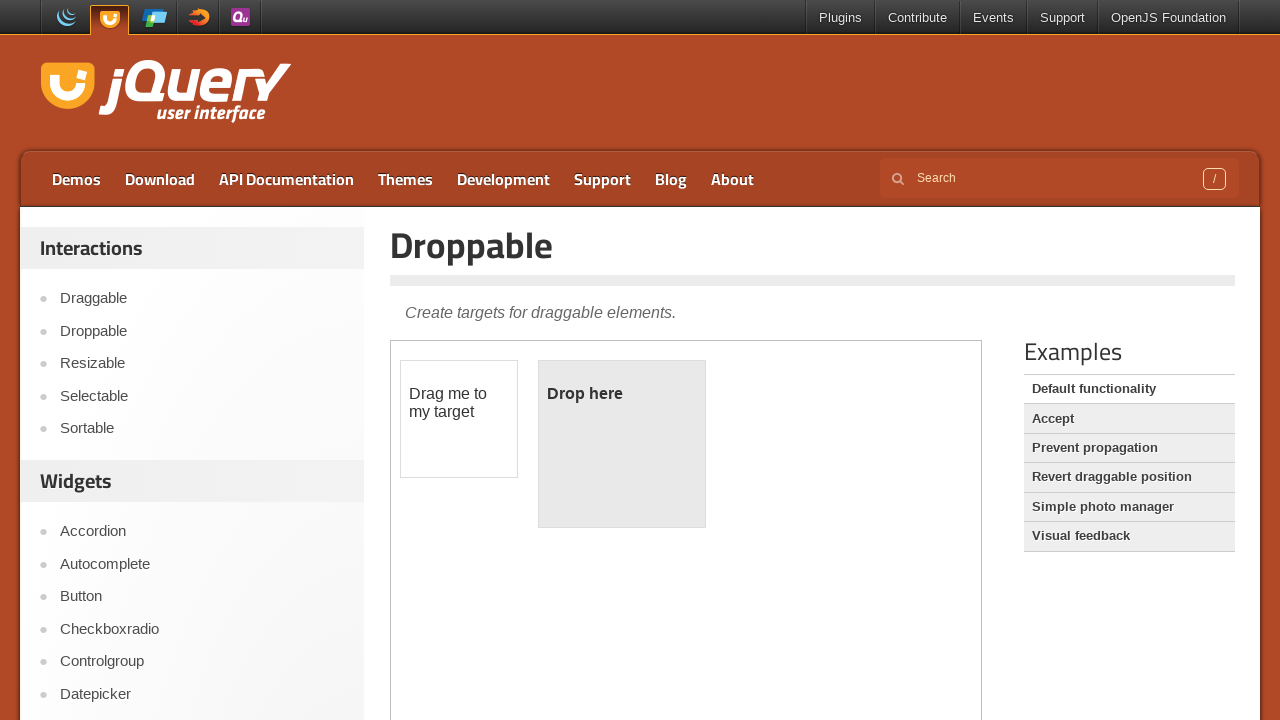

Dragged draggable element to droppable target at (622, 444)
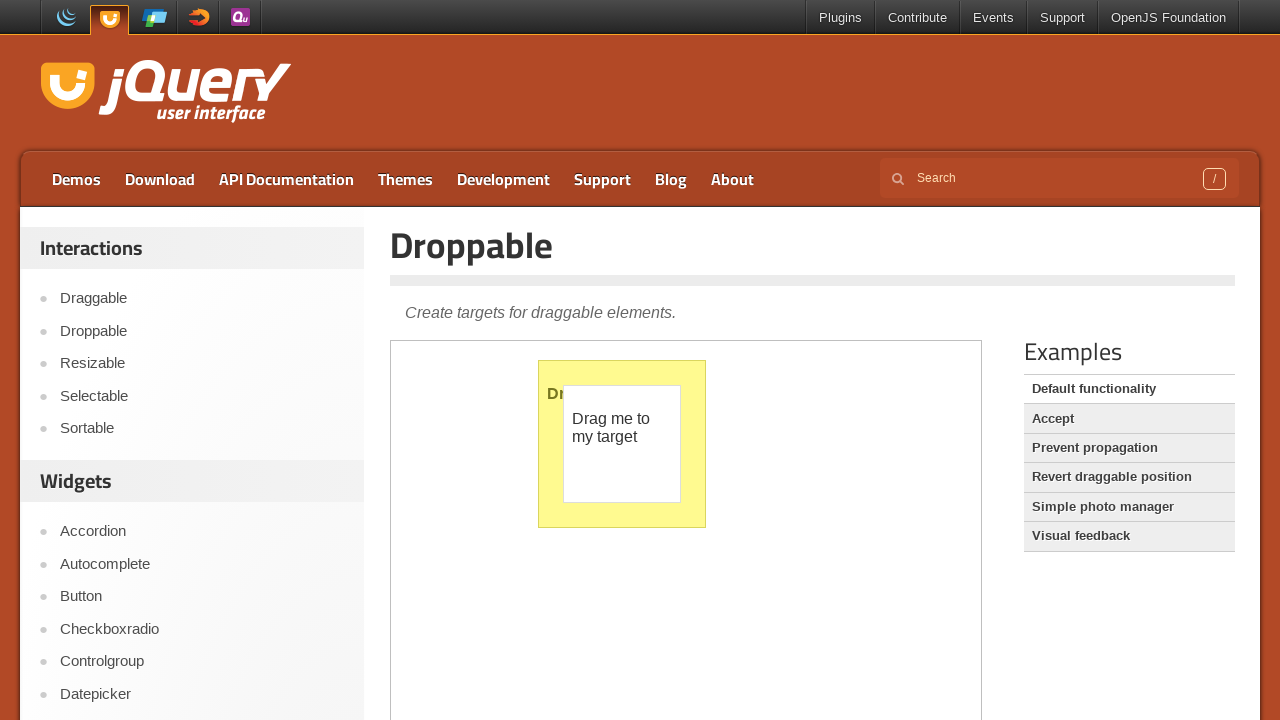

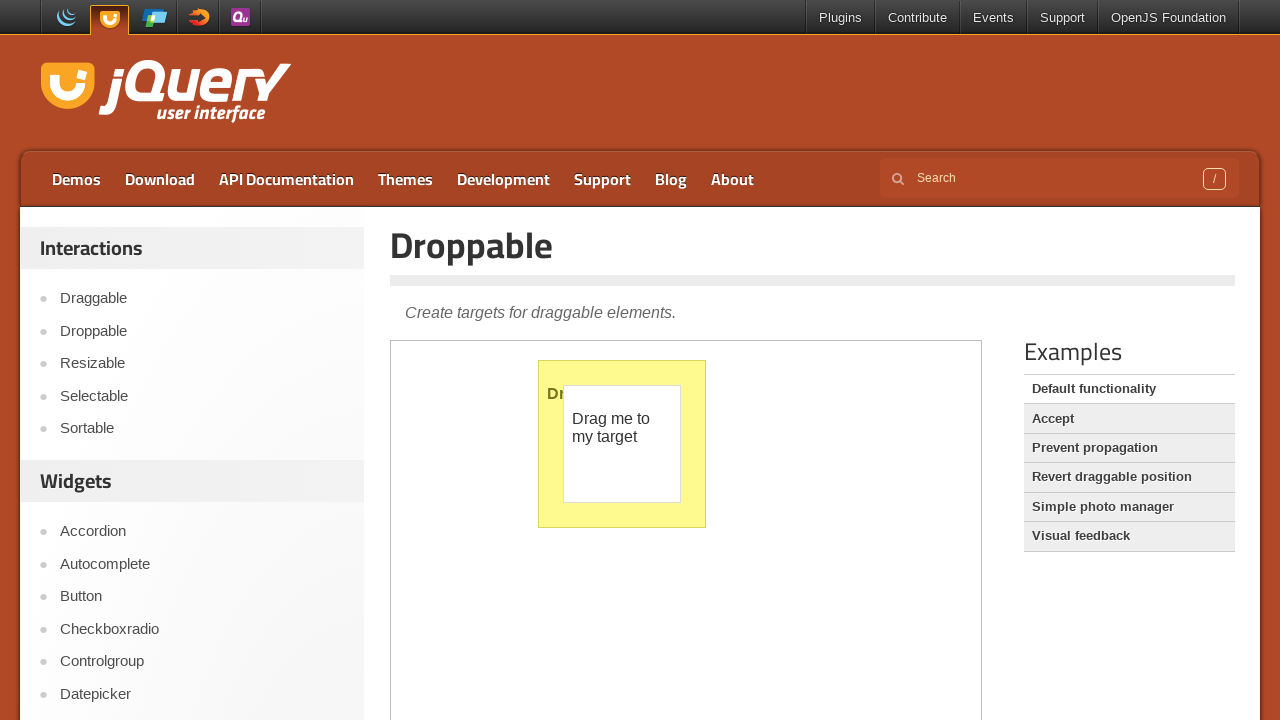